Tests multi-window handling by clicking social media links in the footer that open new windows/tabs, then switches to each child window and closes them.

Starting URL: https://www.orangehrm.com/

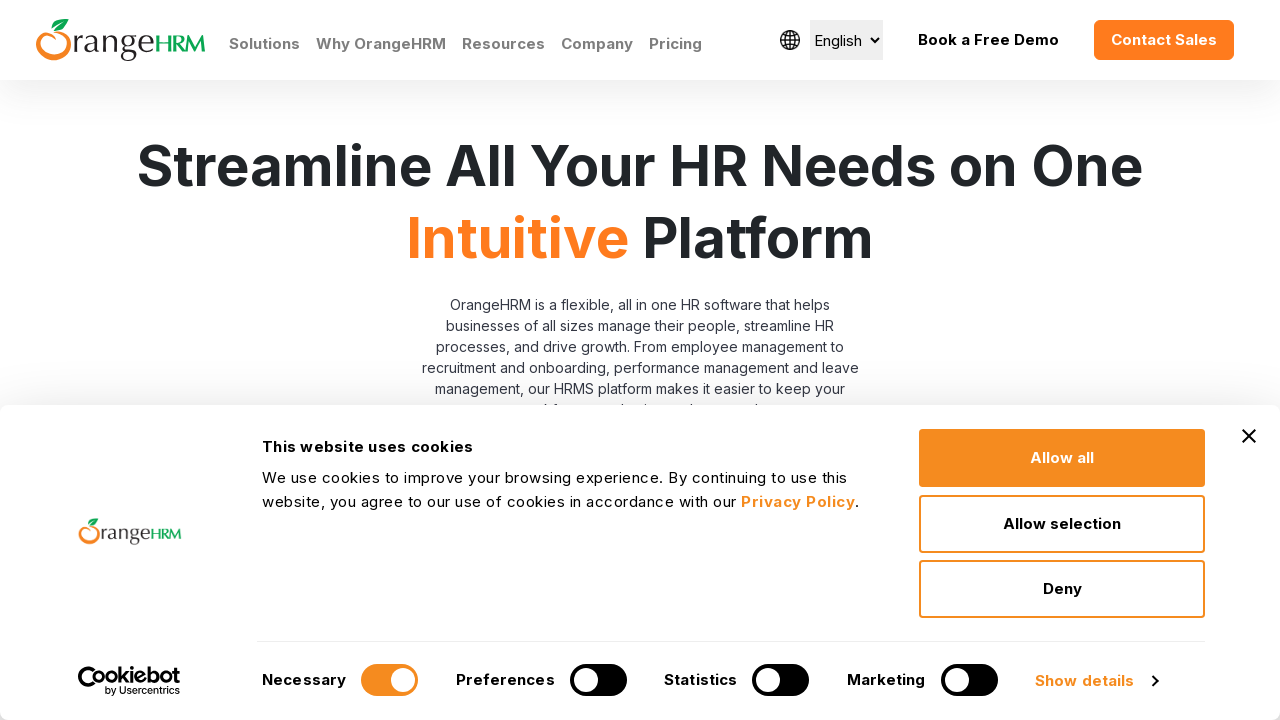

Scrolled to footer of the page
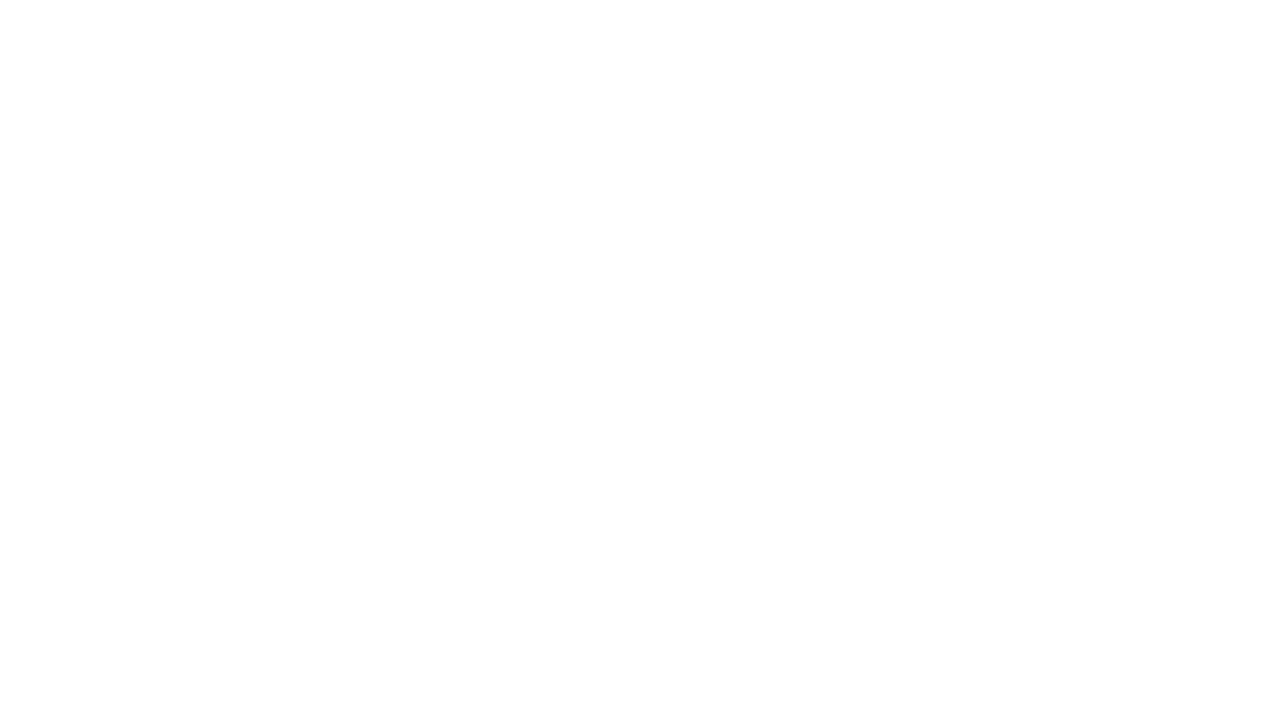

Footer section loaded and visible
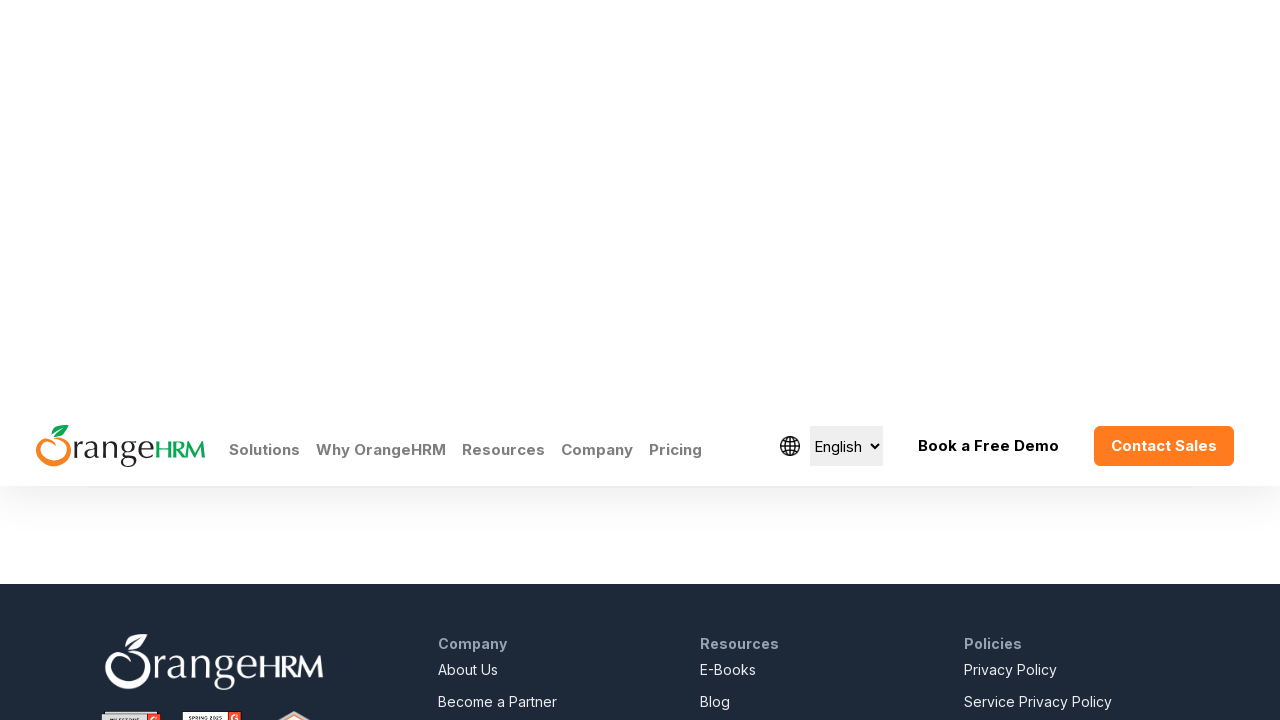

Footer social media links are ready
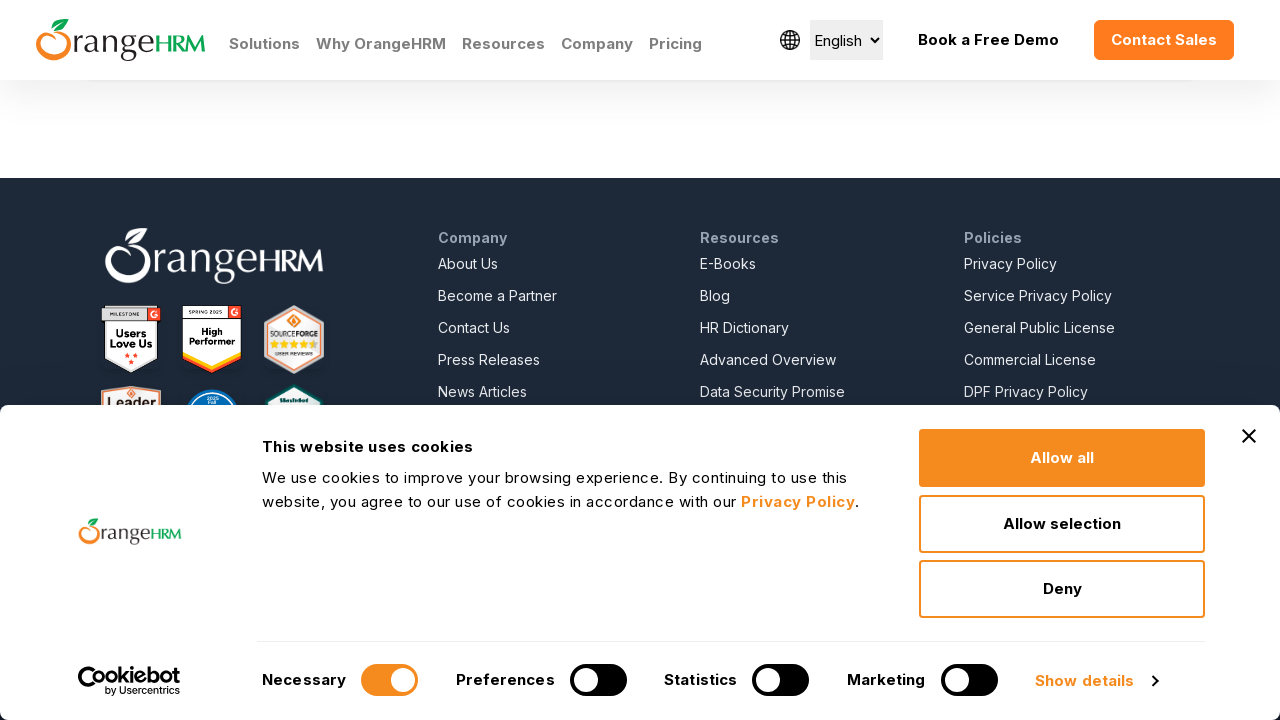

Clicked first social media link, new window opened at (468, 264) on footer section ul li a >> nth=0
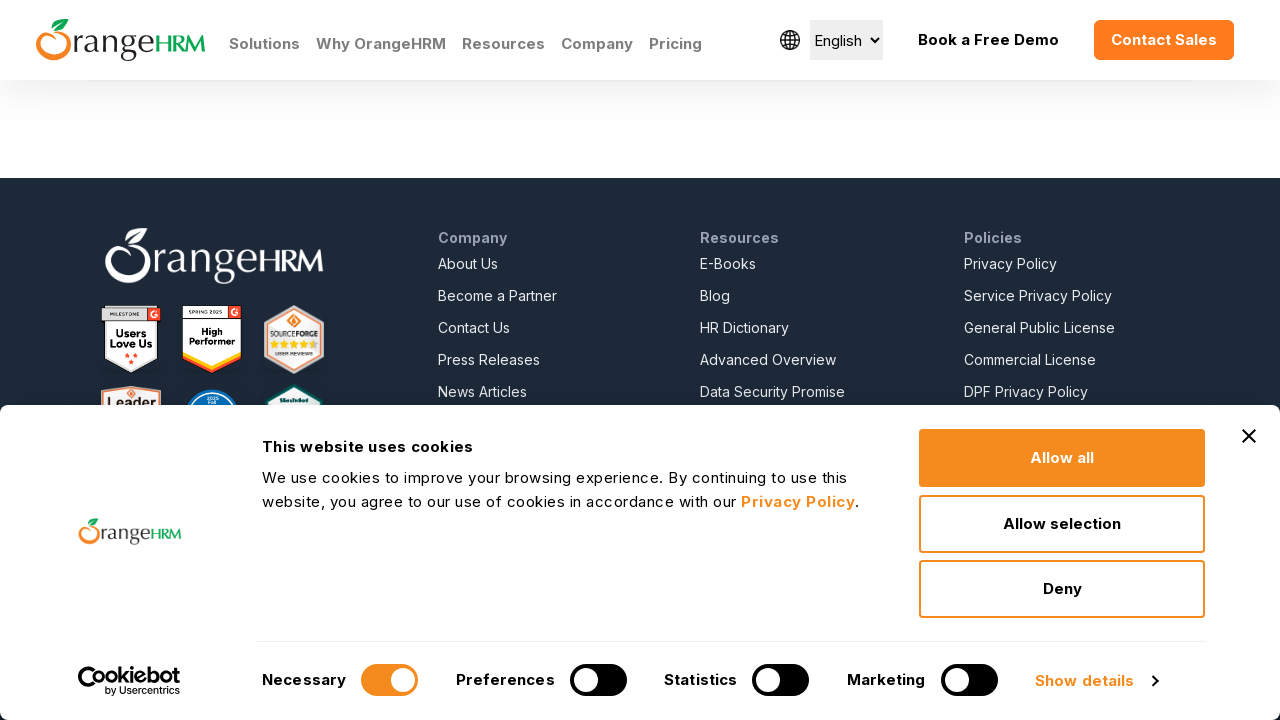

First social media page loaded
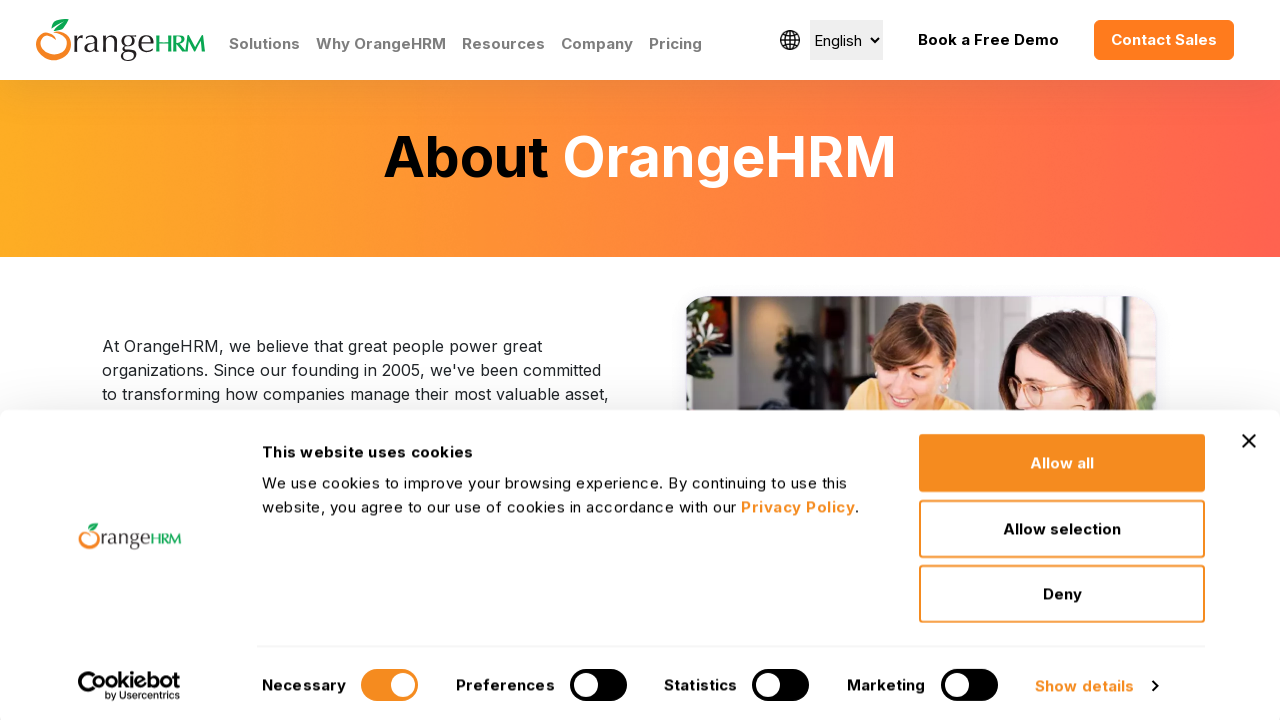

Closed first social media window
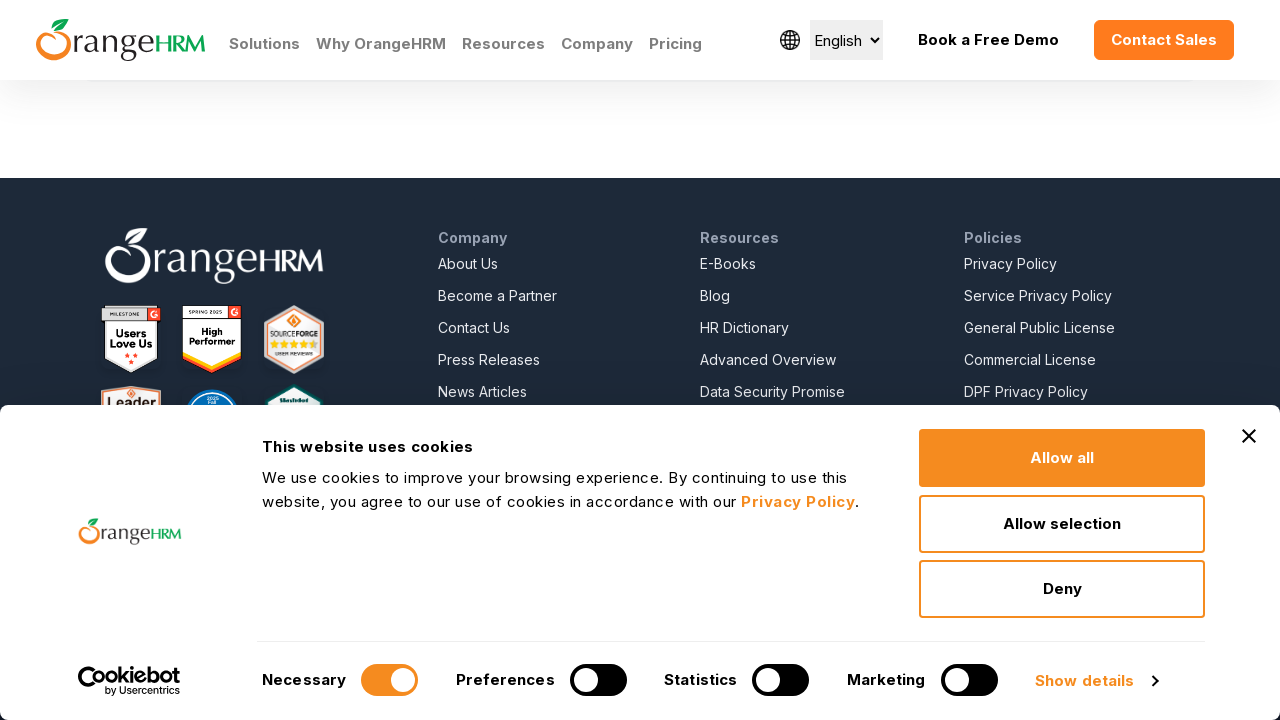

Clicked second social media link, new window opened at (497, 296) on footer section ul li a >> nth=1
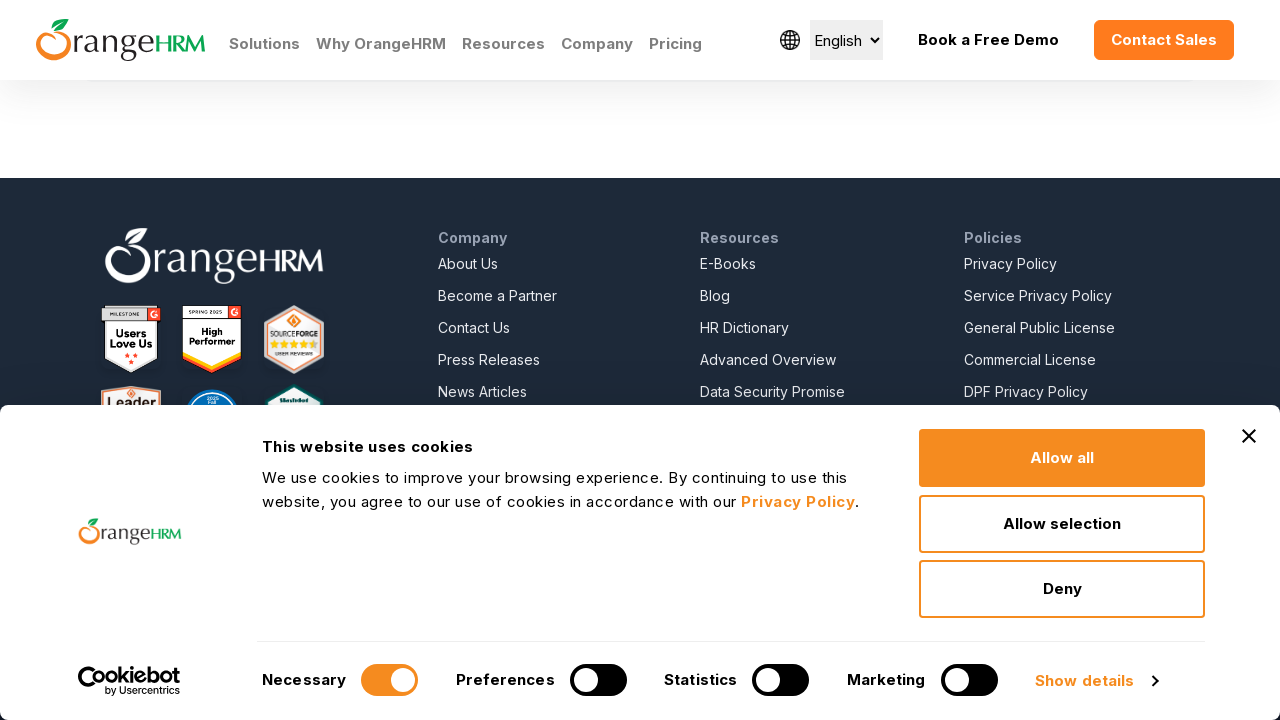

Second social media page loaded
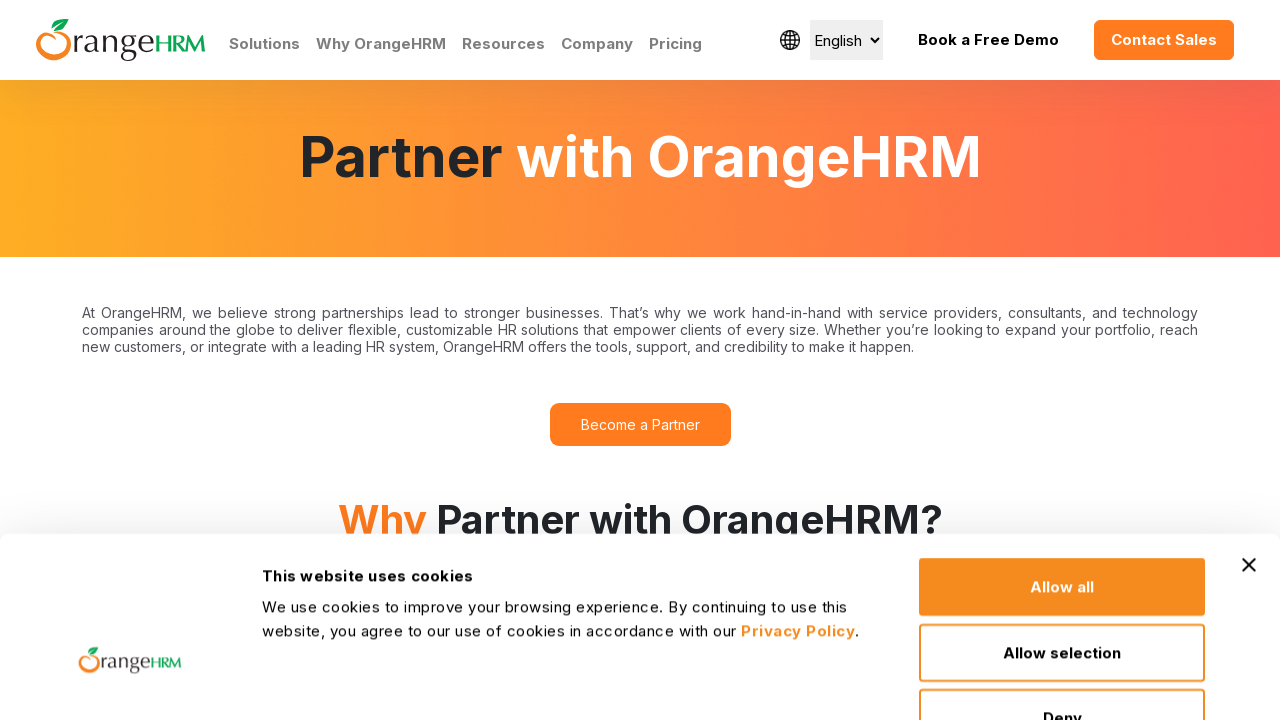

Closed second social media window
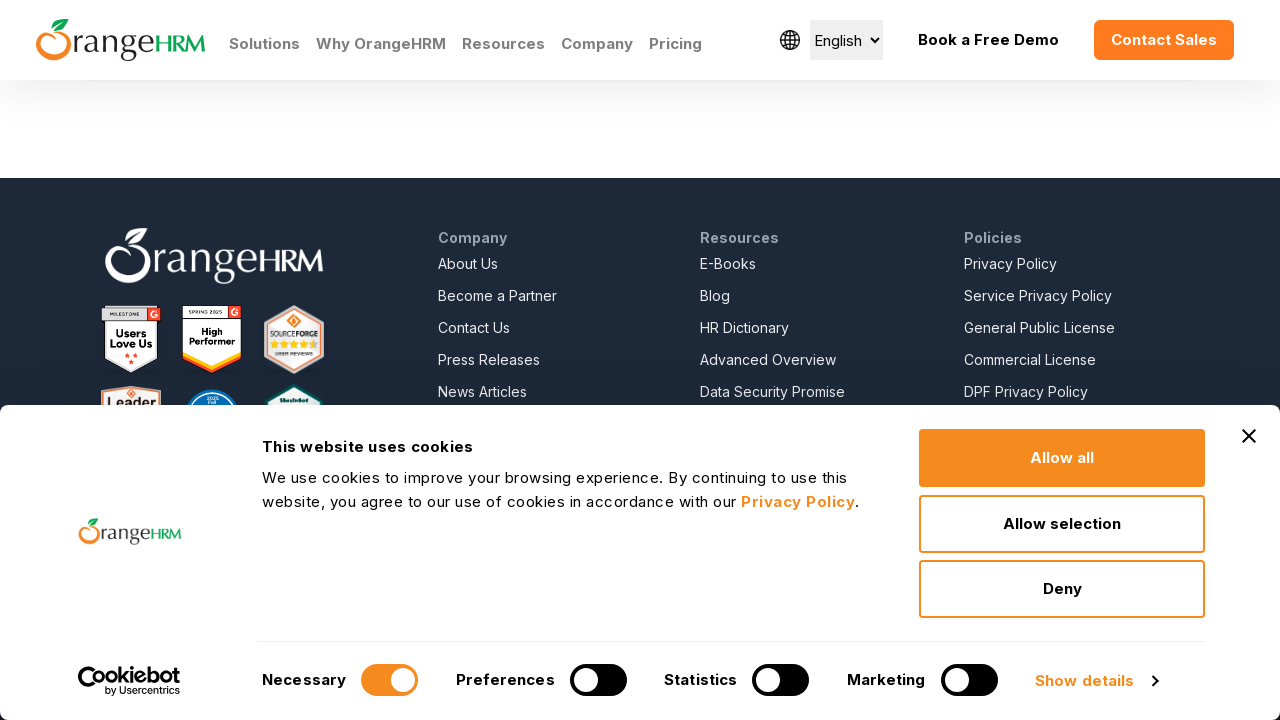

Clicked third social media link, new window opened at (474, 328) on footer section ul li a >> nth=2
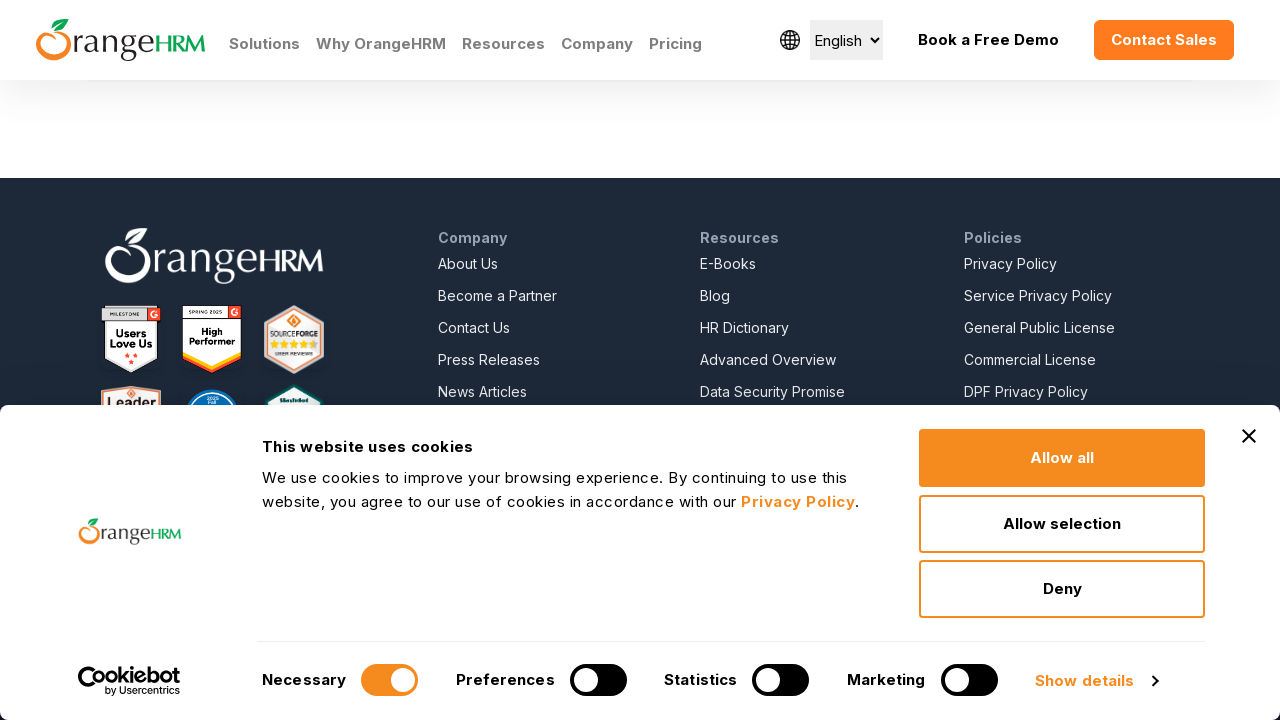

Third social media page loaded
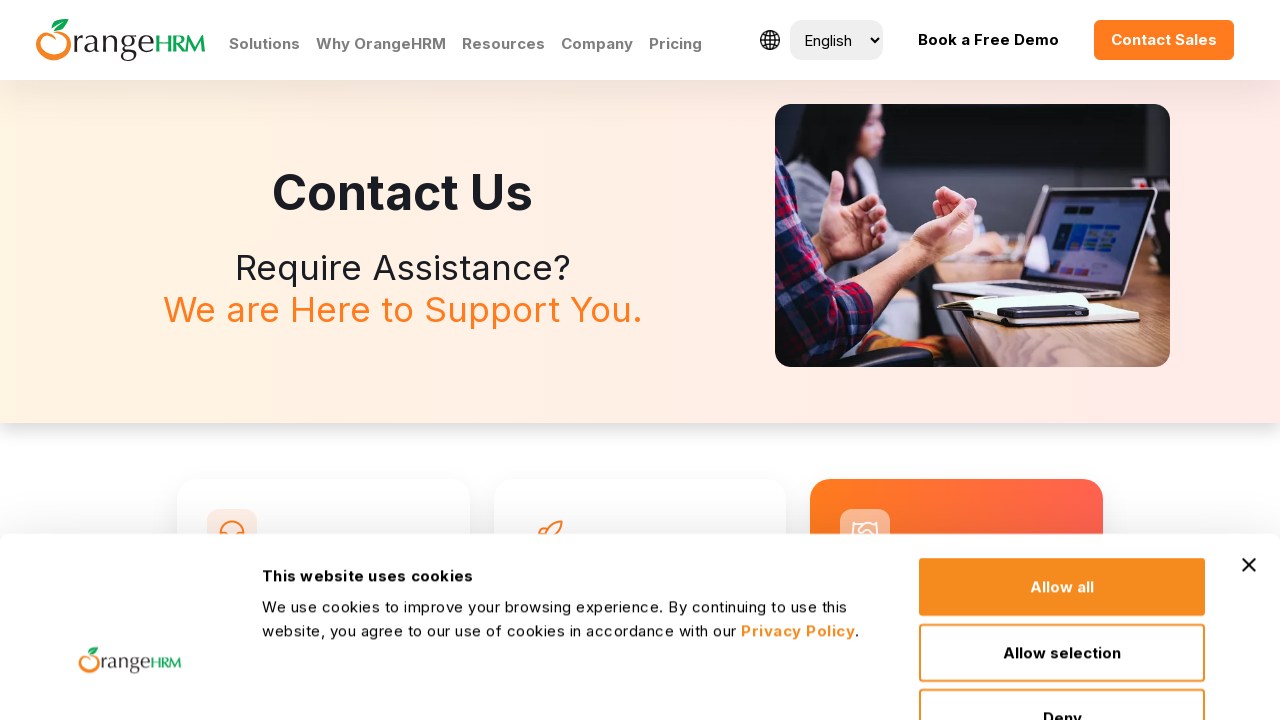

Closed third social media window
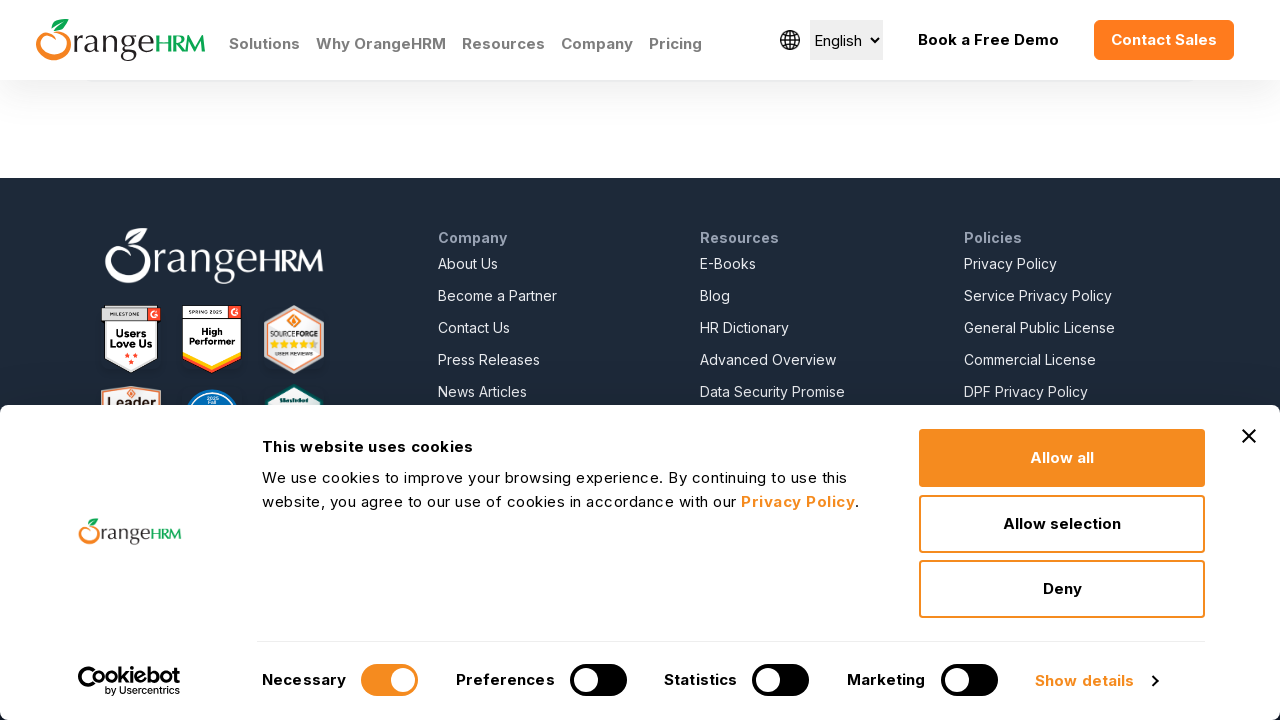

Clicked fourth social media link, new window opened at (489, 360) on footer section ul li a >> nth=3
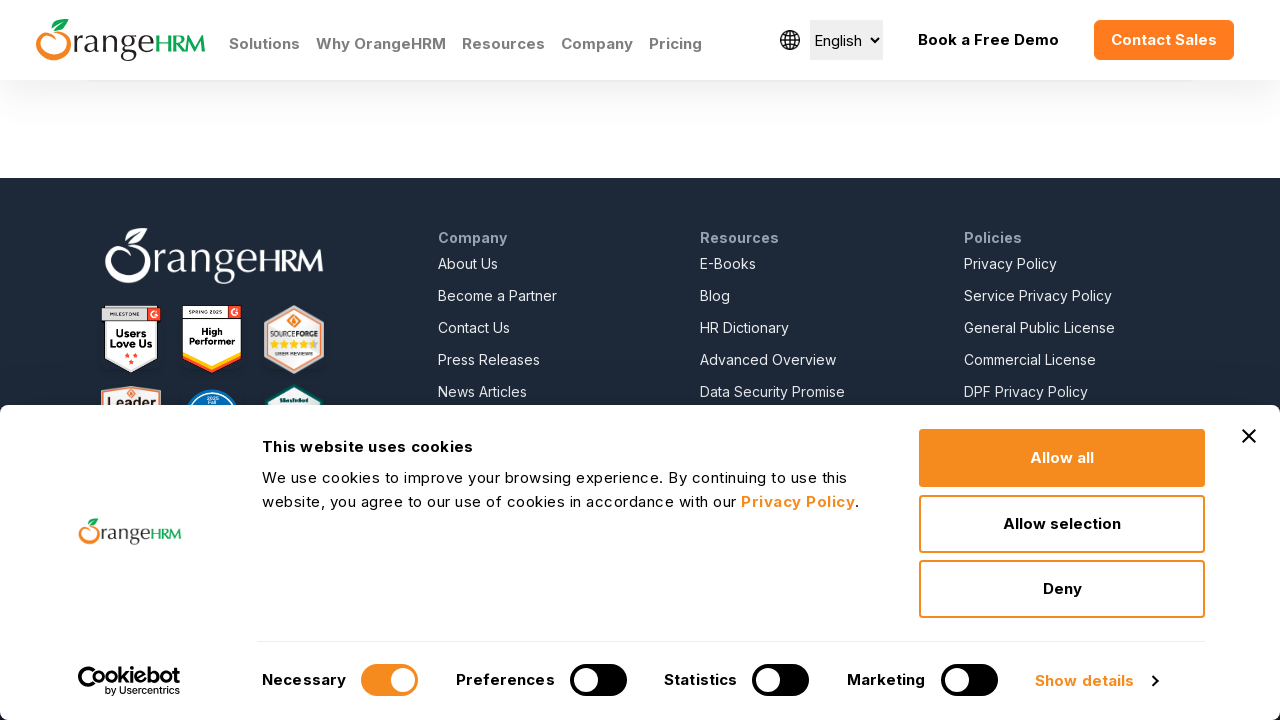

Fourth social media page loaded
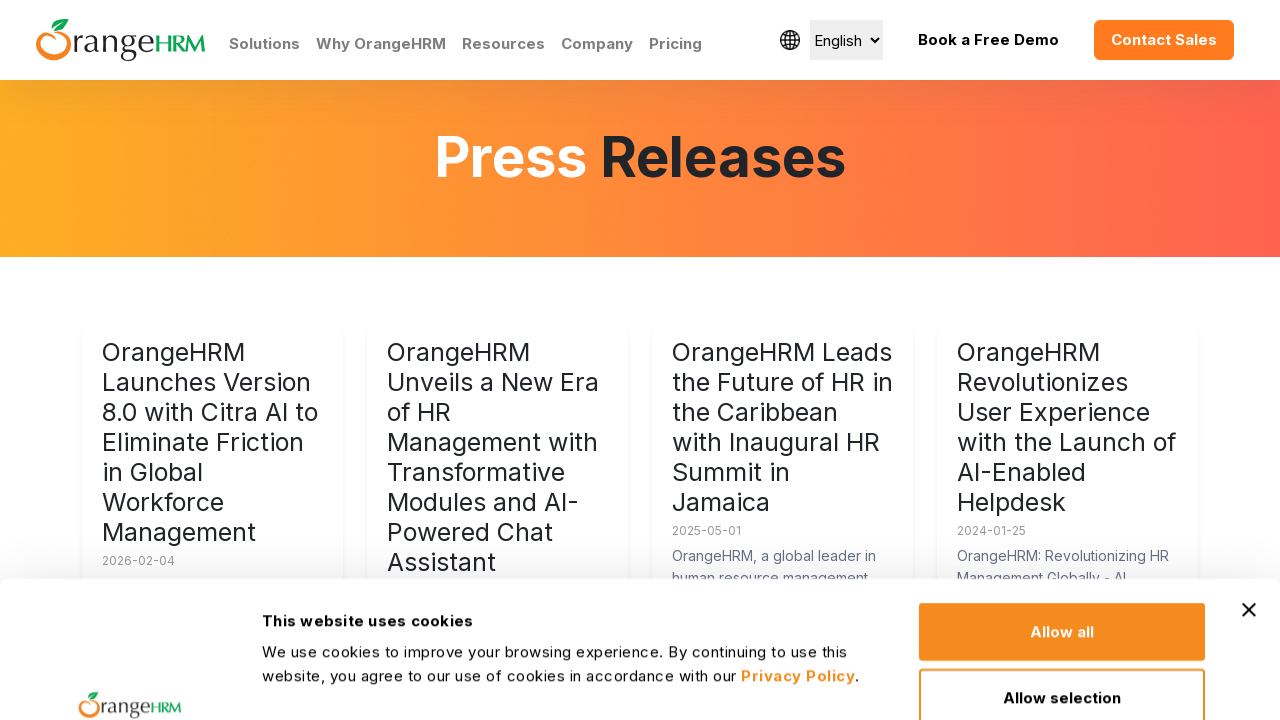

Closed fourth social media window
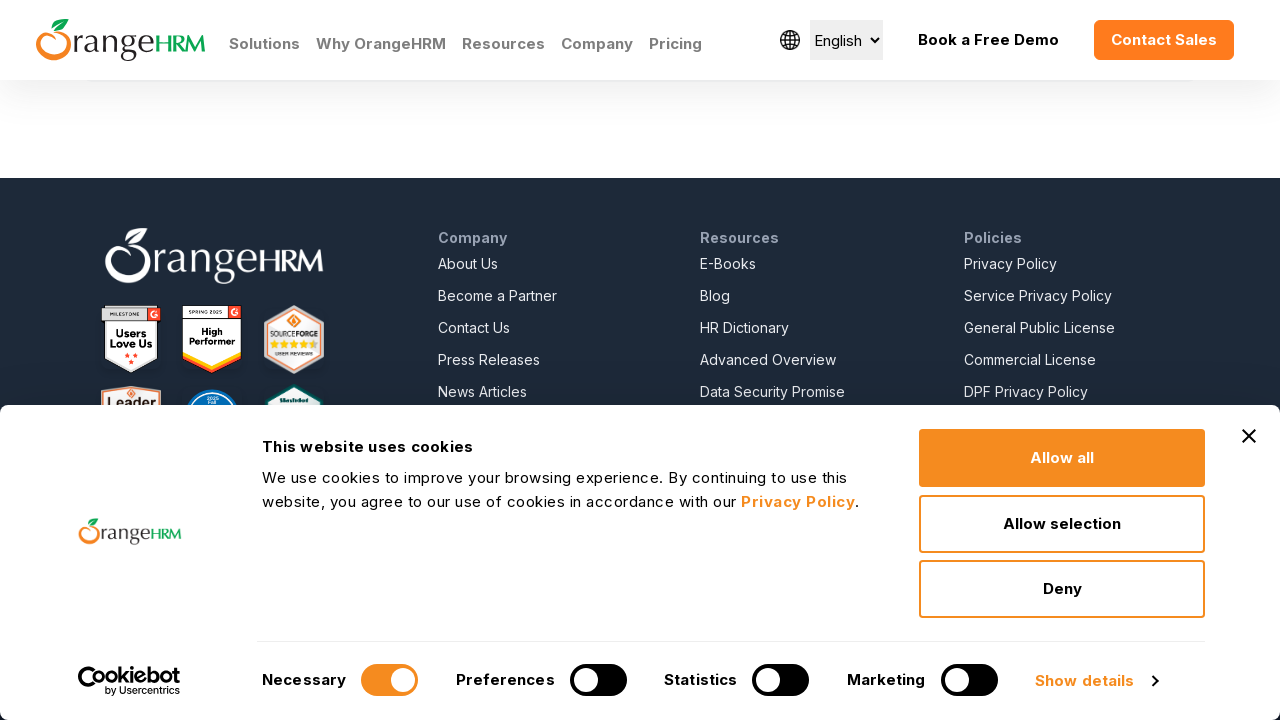

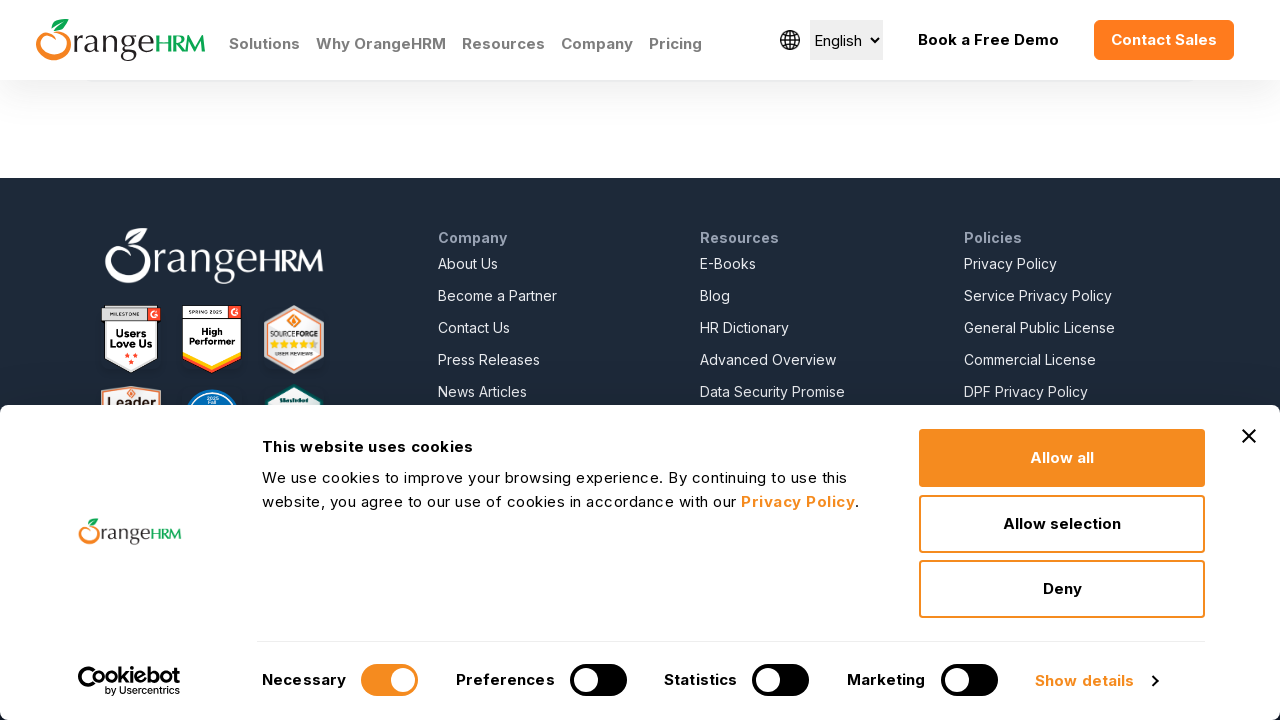